Tests the Python.org homepage by navigating to it and verifying that 'Python' appears in the page title

Starting URL: https://www.python.org/

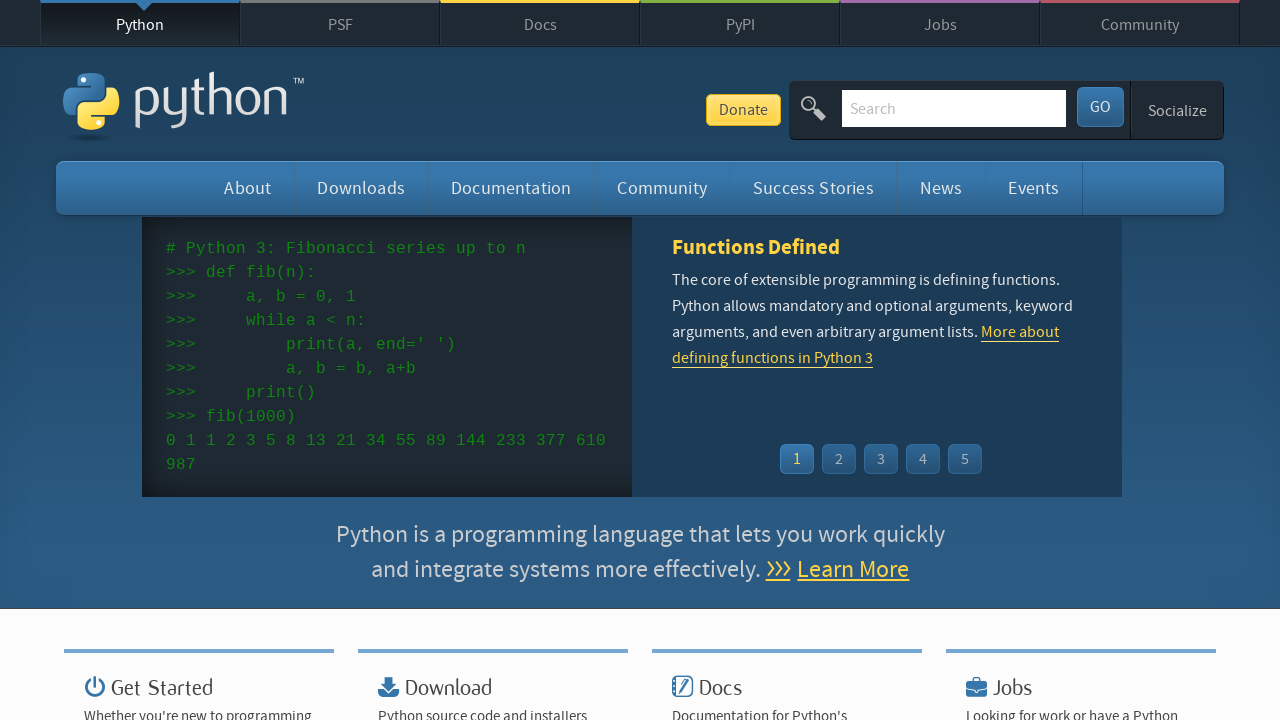

Navigated to https://www.python.org/
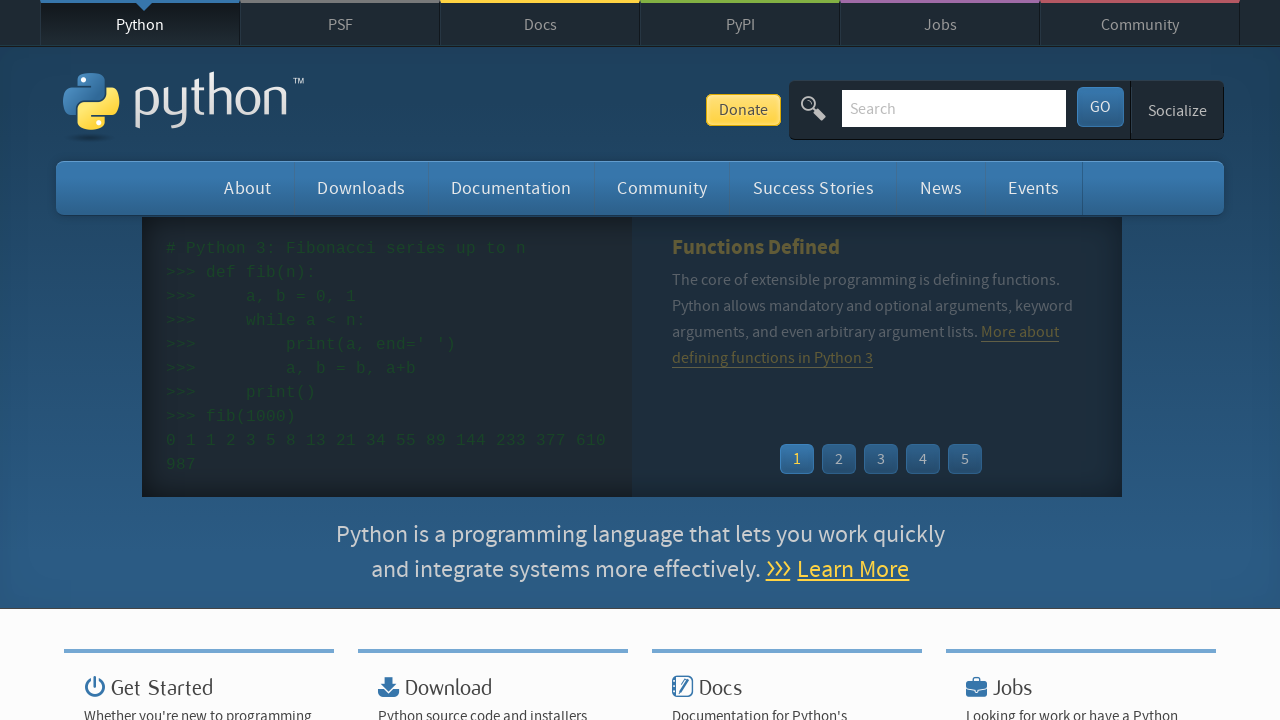

Verified that 'Python' appears in the page title
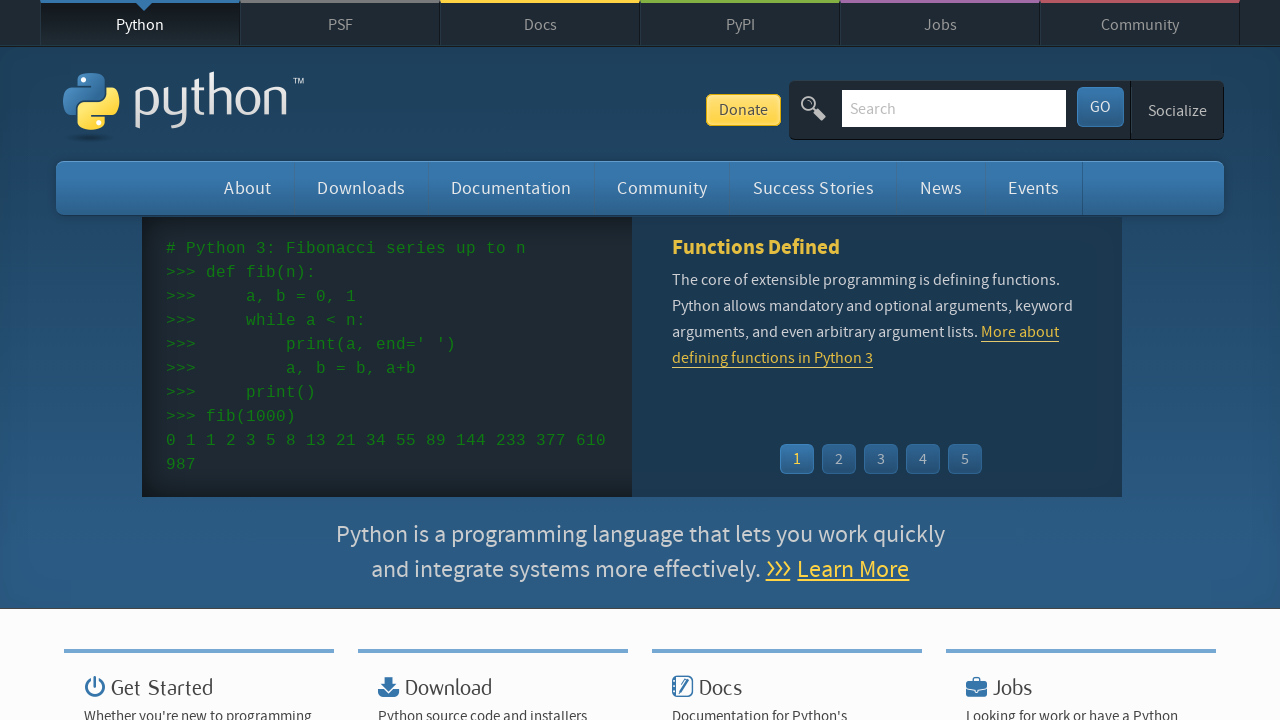

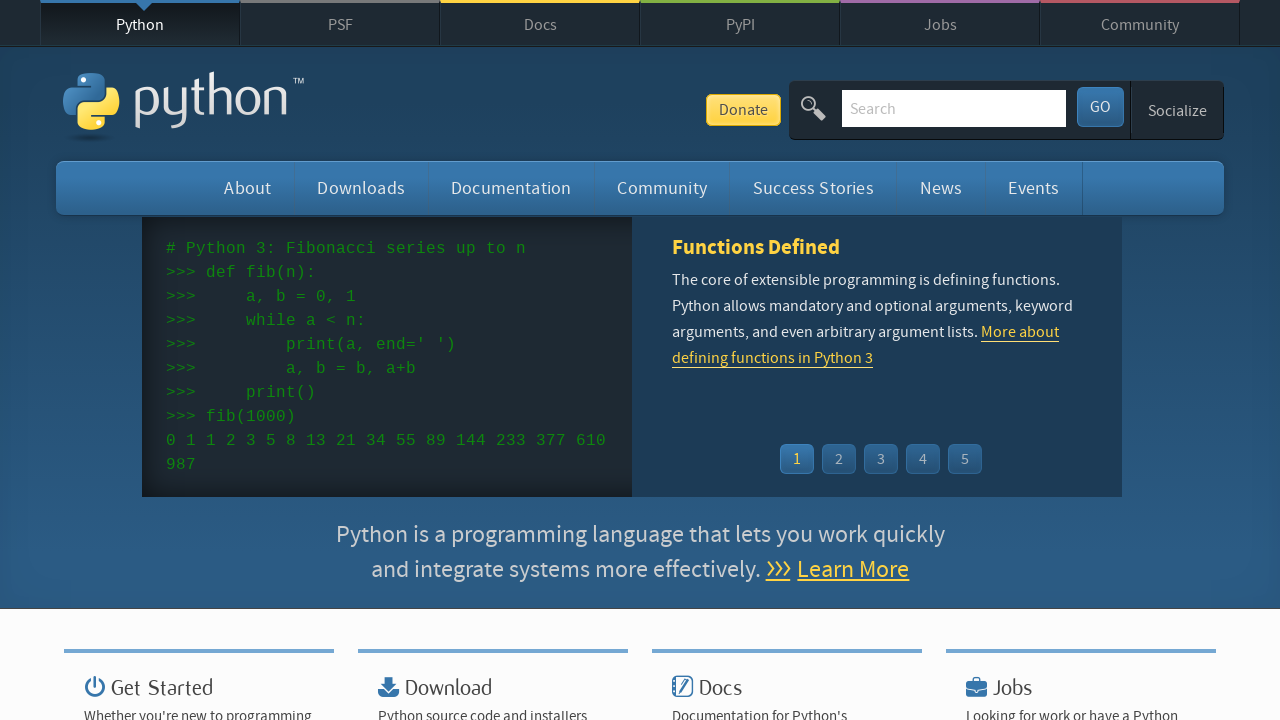